Tests filtering wrestling styles on a UWW tournament results page by clicking a select box and selecting multiple wrestling style options (Freestyle, Greco-Roman, Women's wrestling).

Starting URL: https://uww.org/event/granma-y-cerro-pelado-4/results

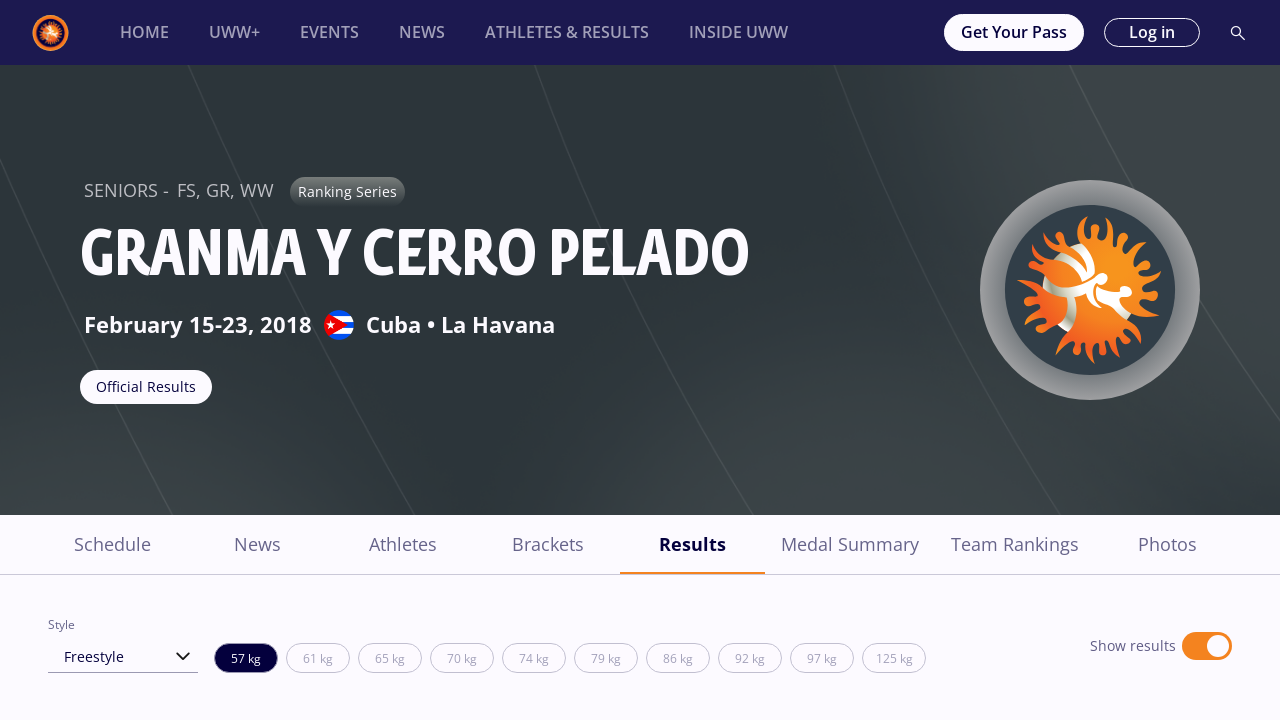

Waited for wrestling style select box to be present
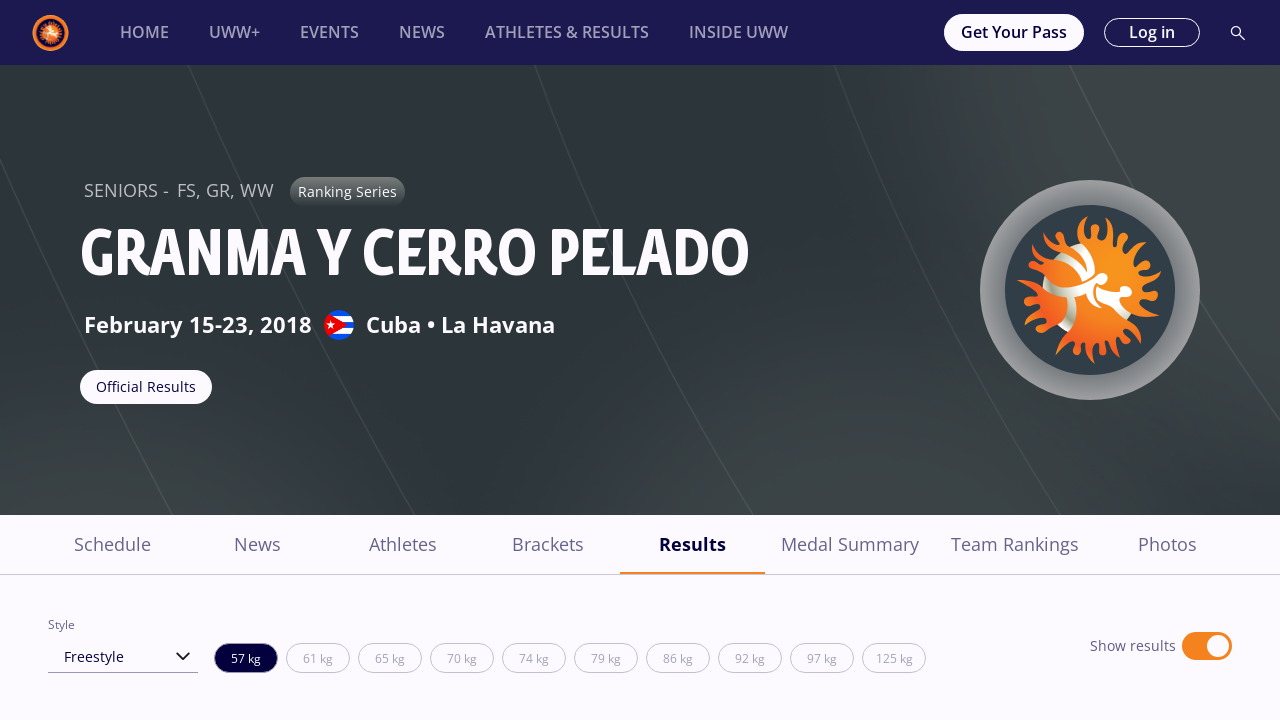

Clicked select box to open wrestling style options at (123, 644) on .waf-select-box
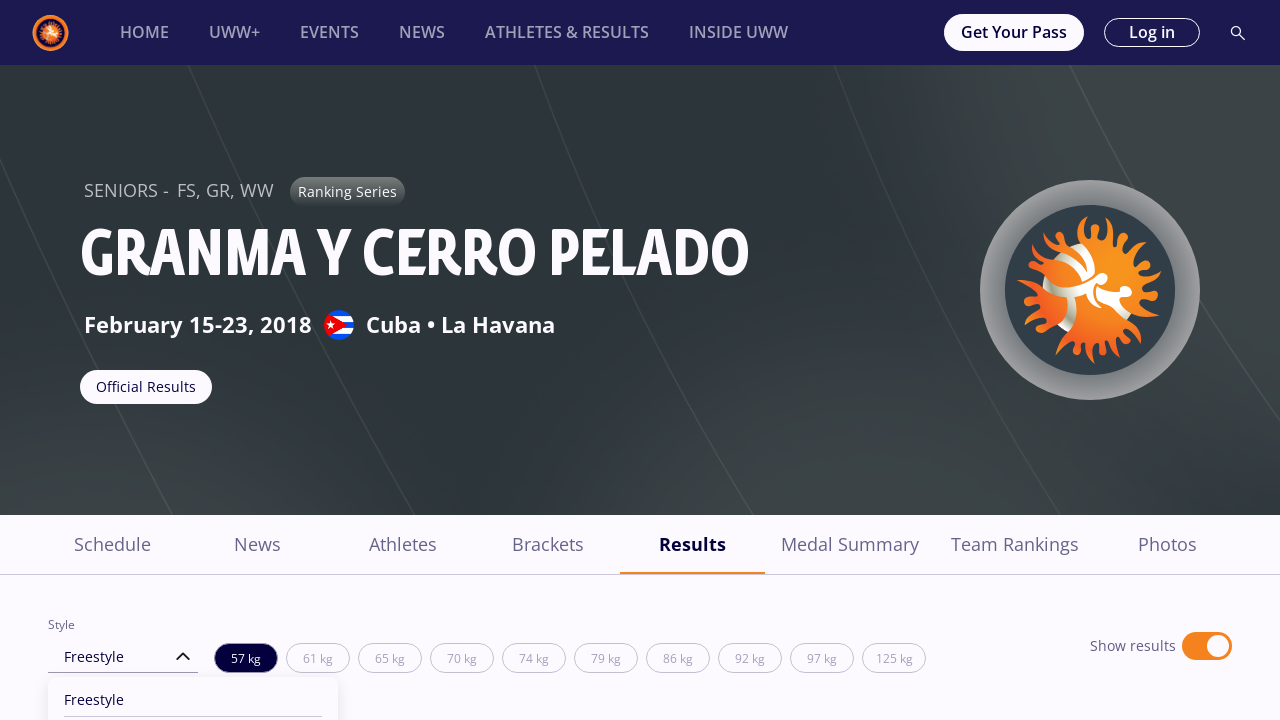

Waited for select list to be visible
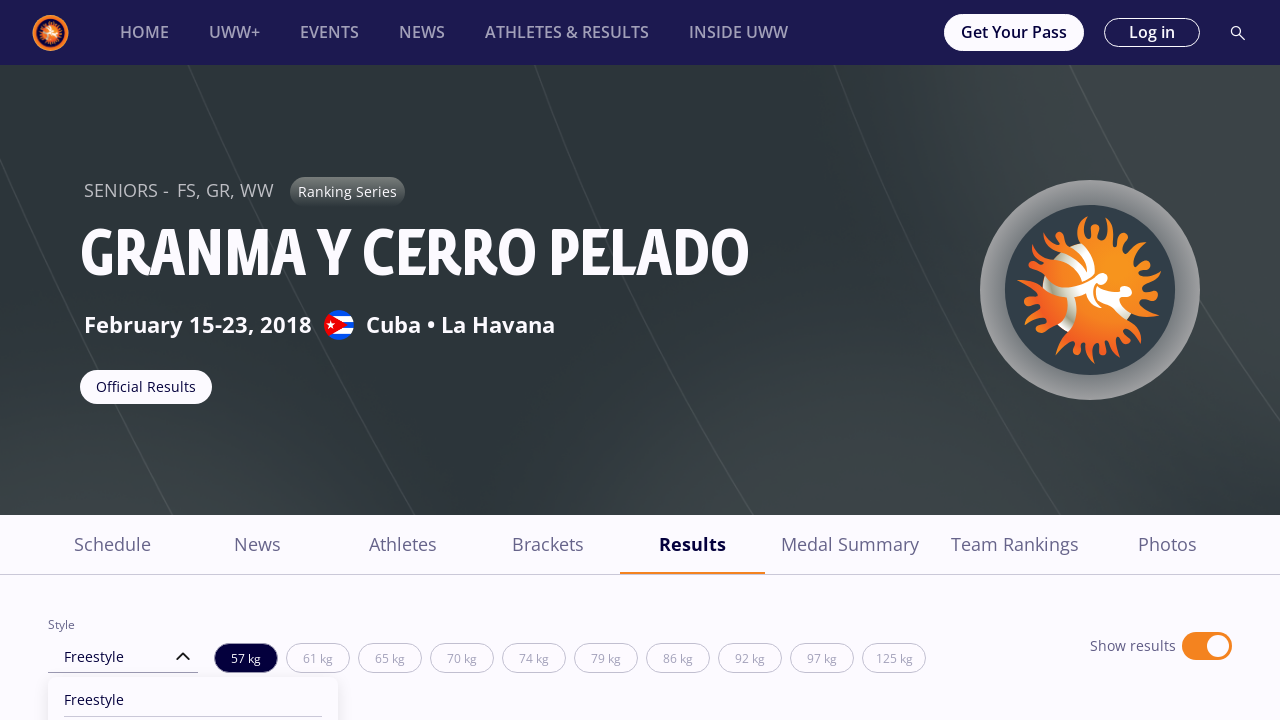

Clicked select box to keep it open for next selection at (123, 644) on .waf-select-box
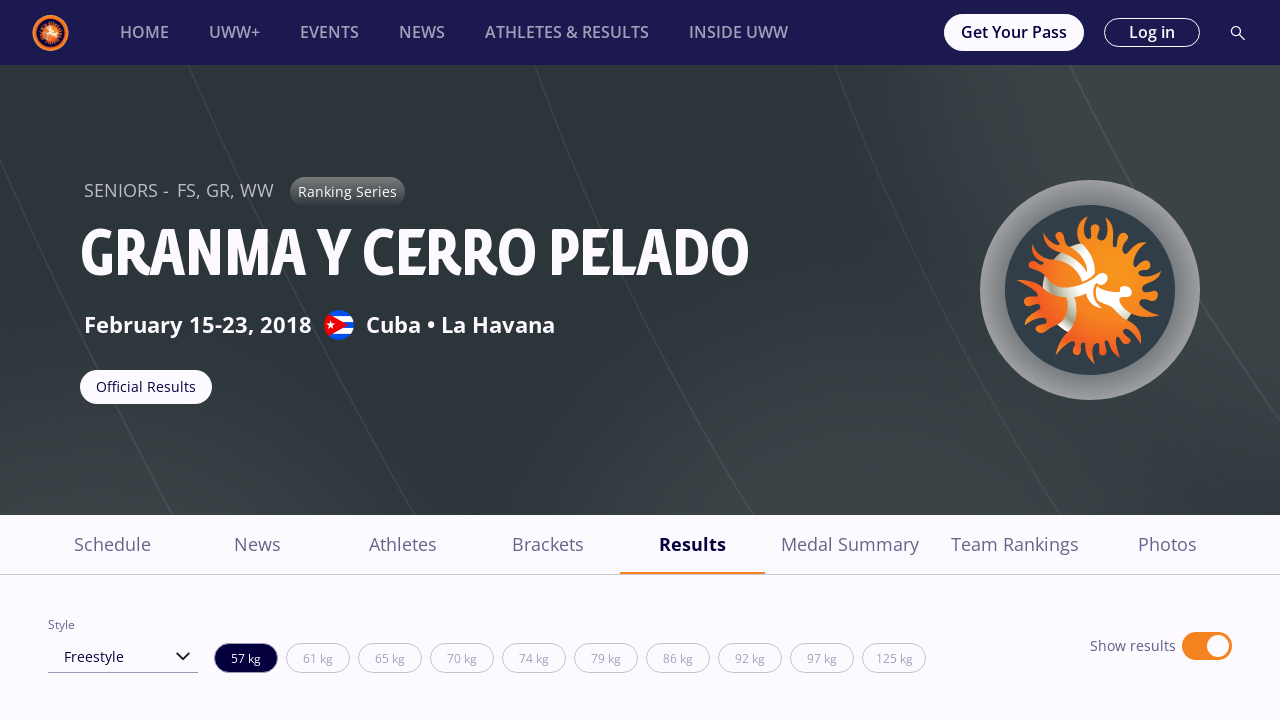

Clicked select box to keep it open for next selection at (123, 644) on .waf-select-box
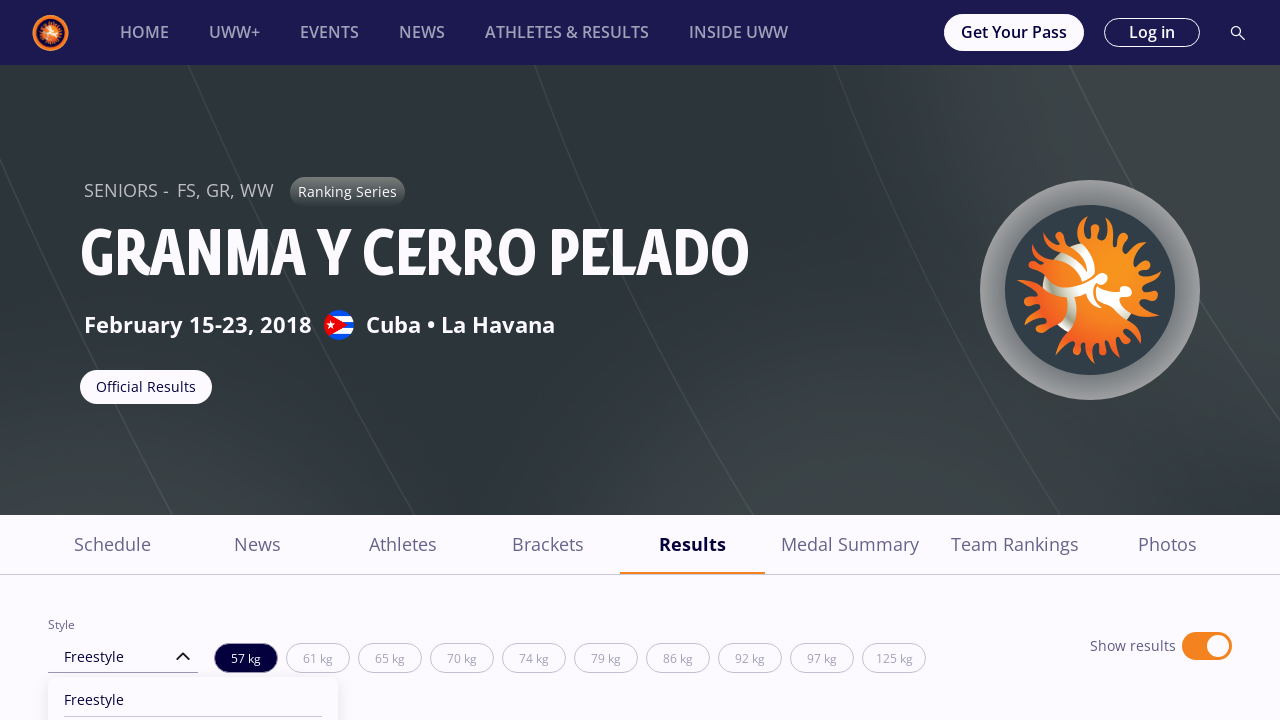

Clicked select box to keep it open for next selection at (123, 644) on .waf-select-box
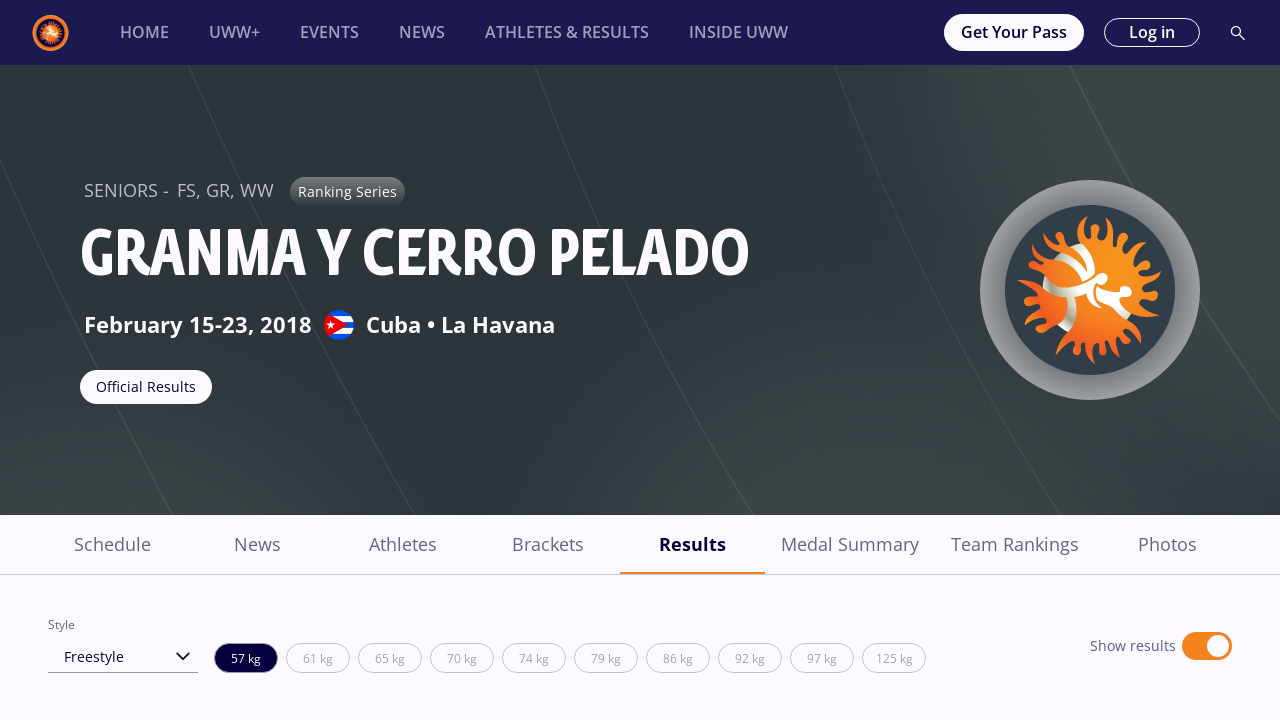

Closed the wrestling style select box at (123, 644) on .waf-select-box
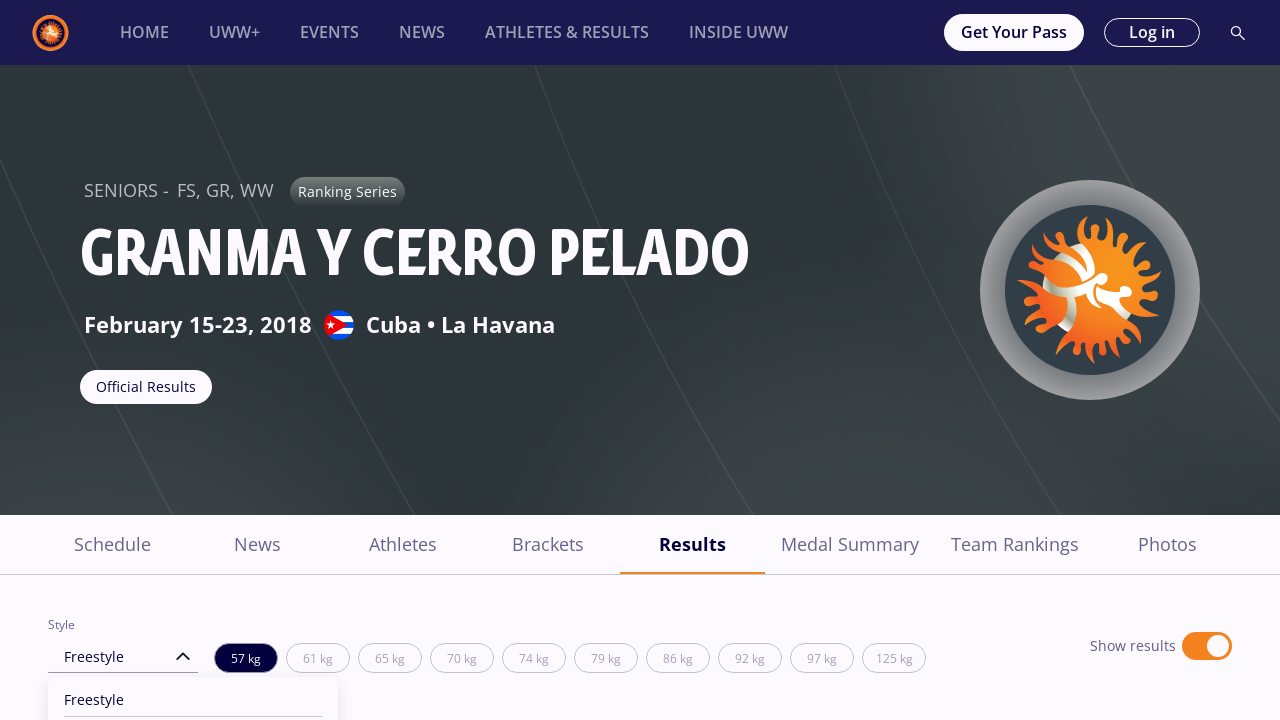

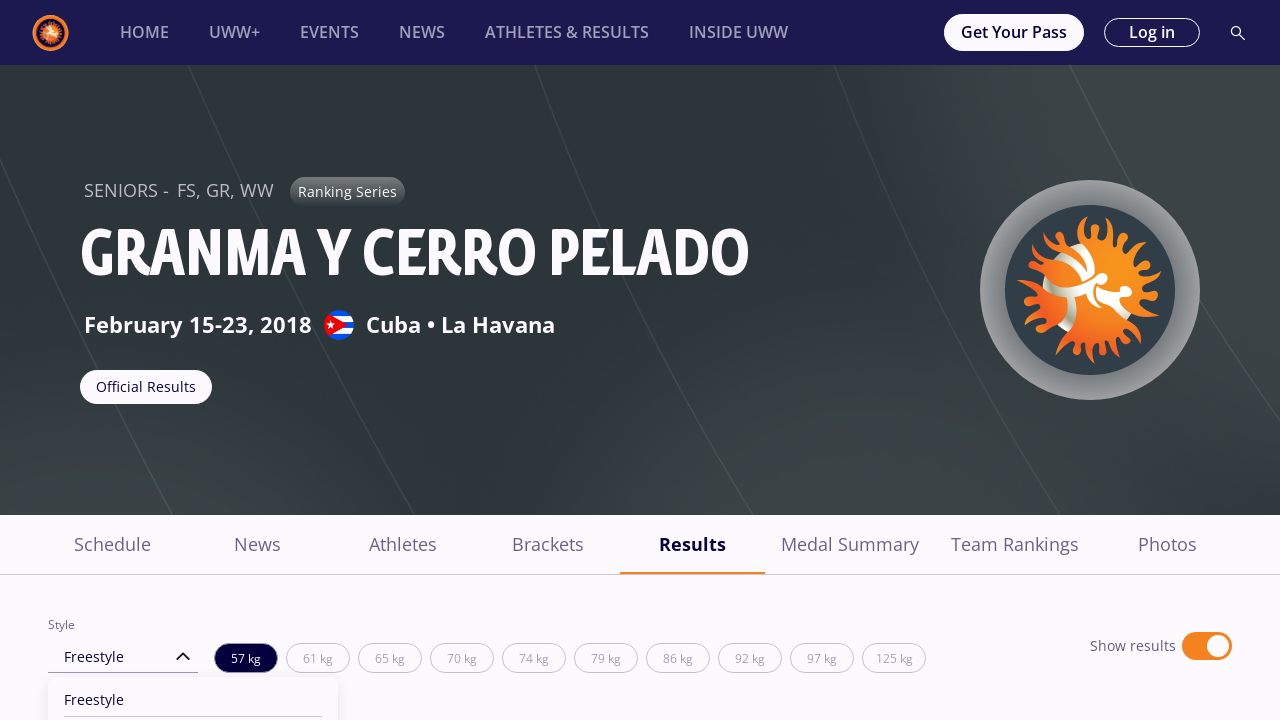